Navigates to inventwithpython.com, checks for an email input element, then clicks on the "Read Online for Free" link

Starting URL: https://inventwithpython.com

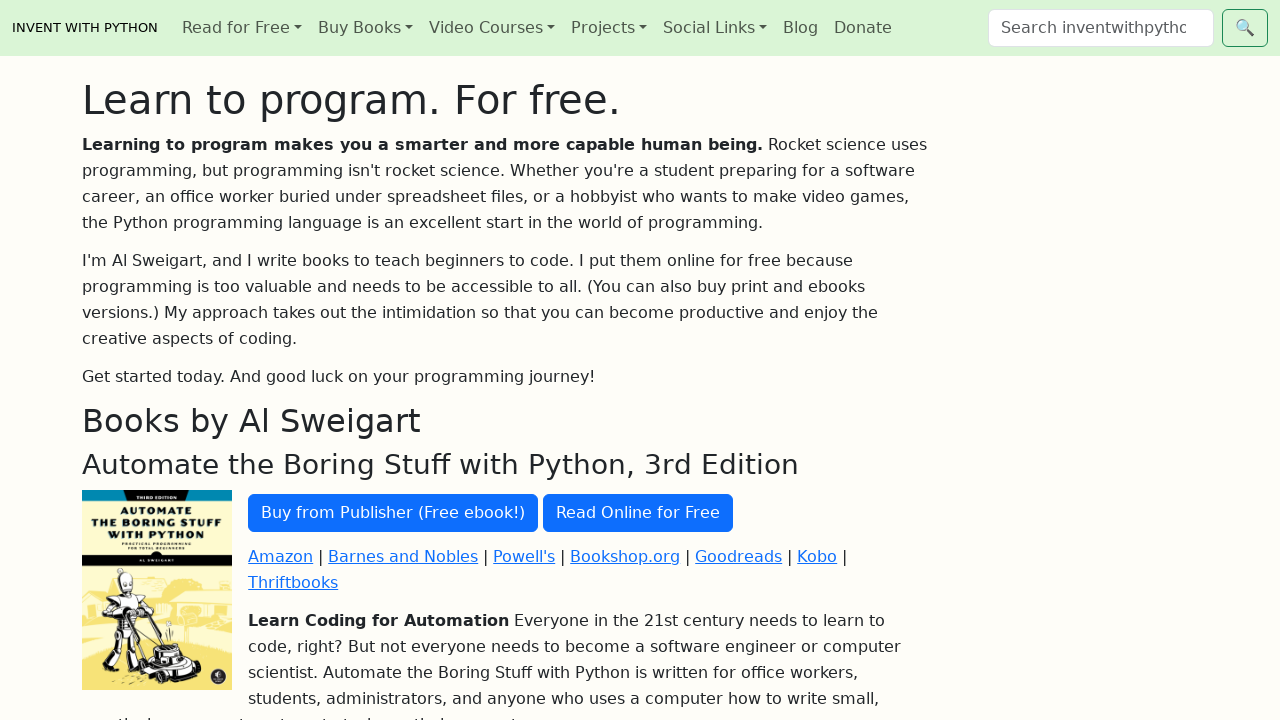

Navigated to https://inventwithpython.com
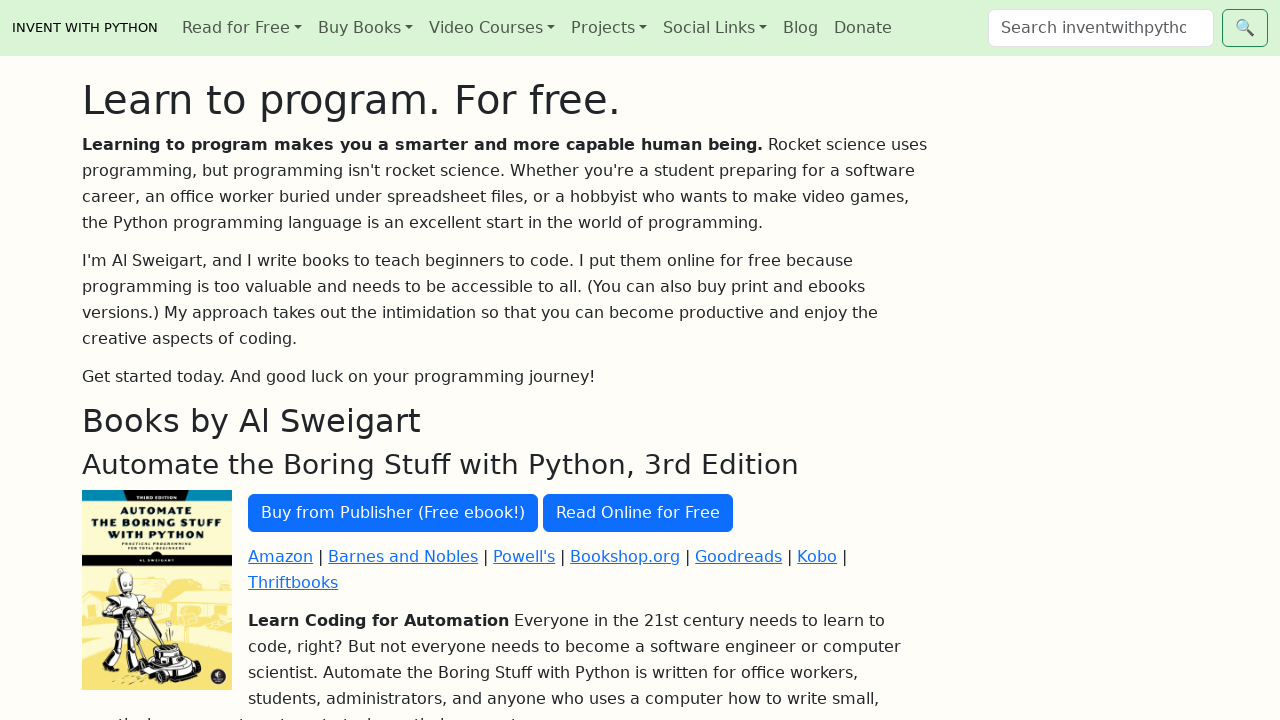

Located email input element with id 'mce-EMAIL'
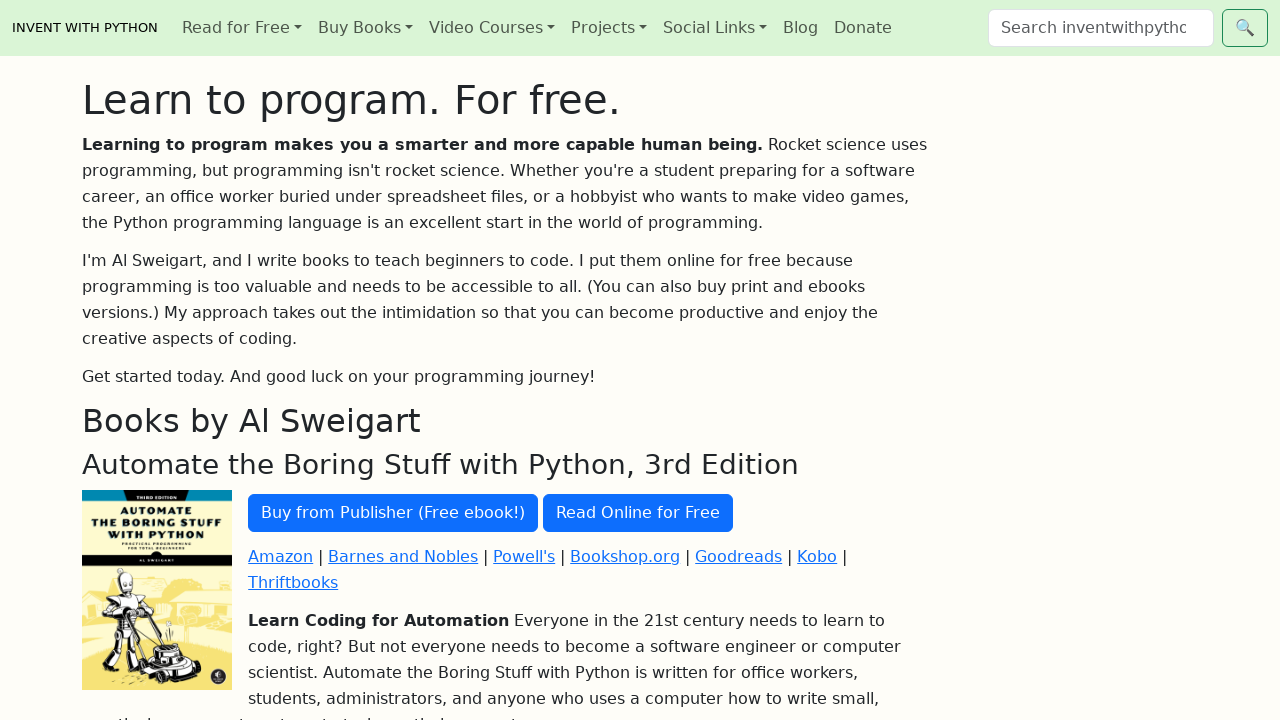

Clicked 'Read Online for Free' link at (638, 513) on text="Read Online for Free"
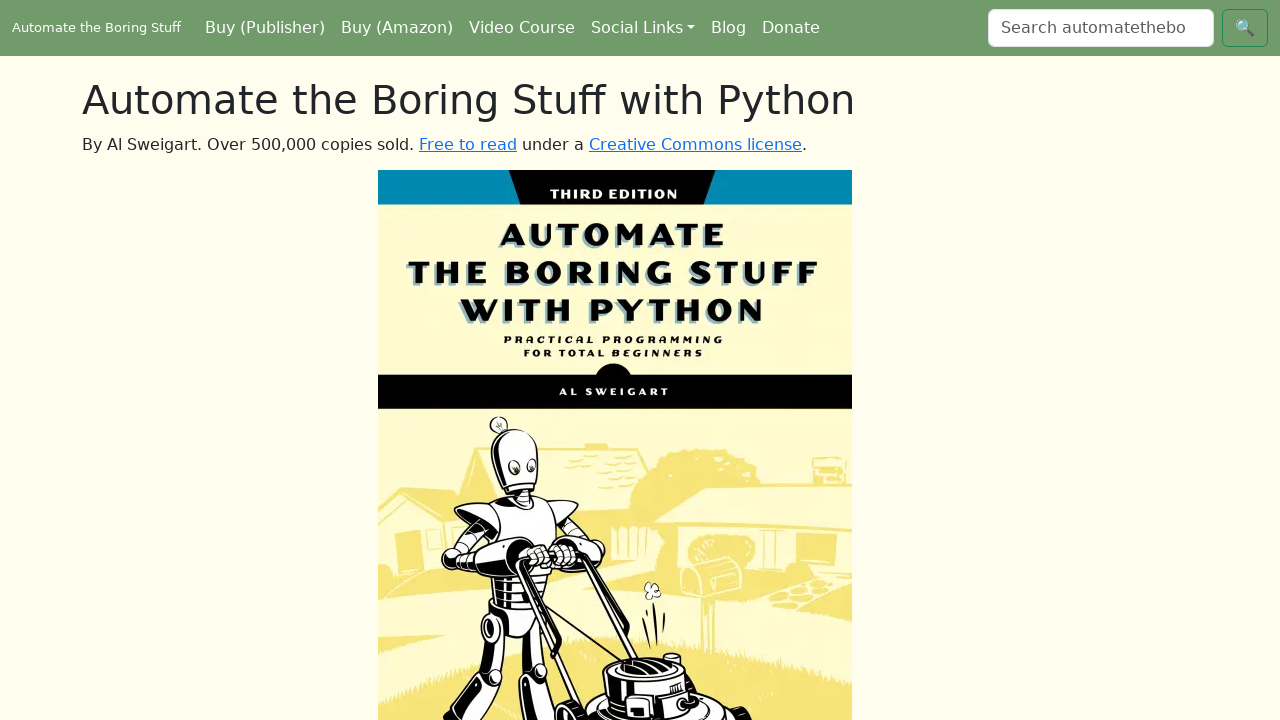

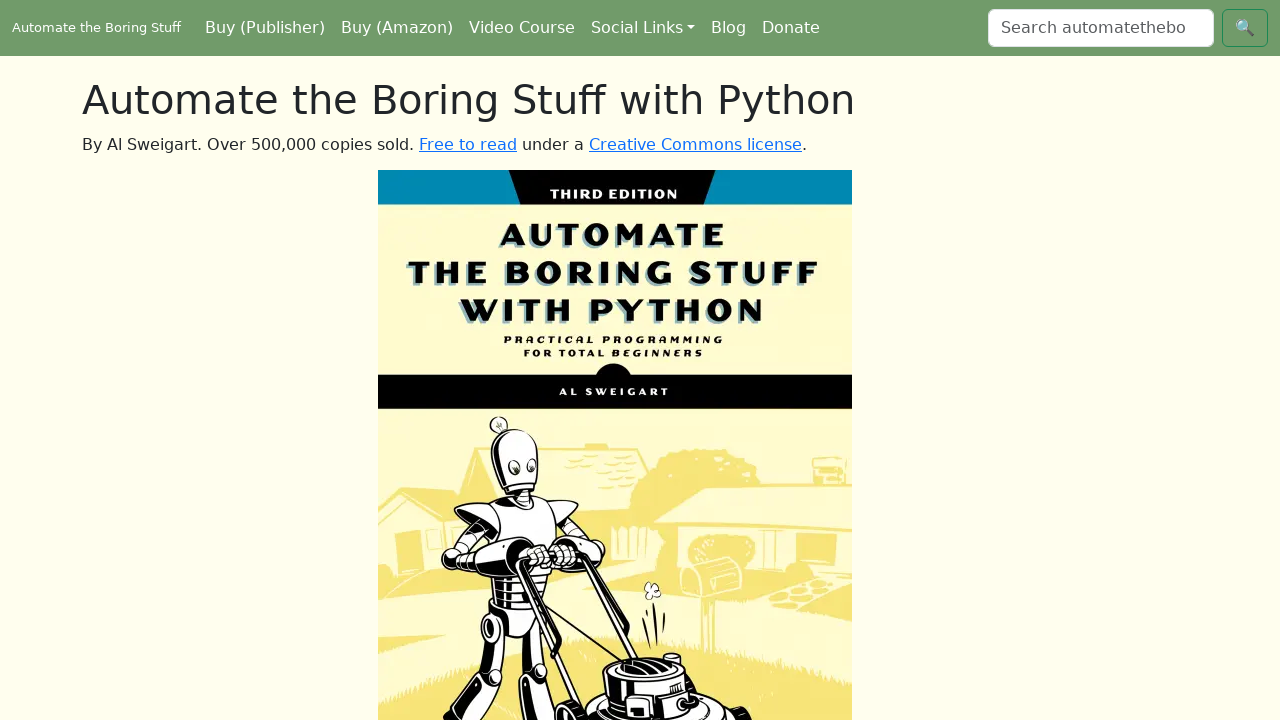